Tests drag and drop functionality by dragging element 'C' and dropping it onto element 'B'

Starting URL: https://selenium08.blogspot.com/2020/01/click-and-hold.html

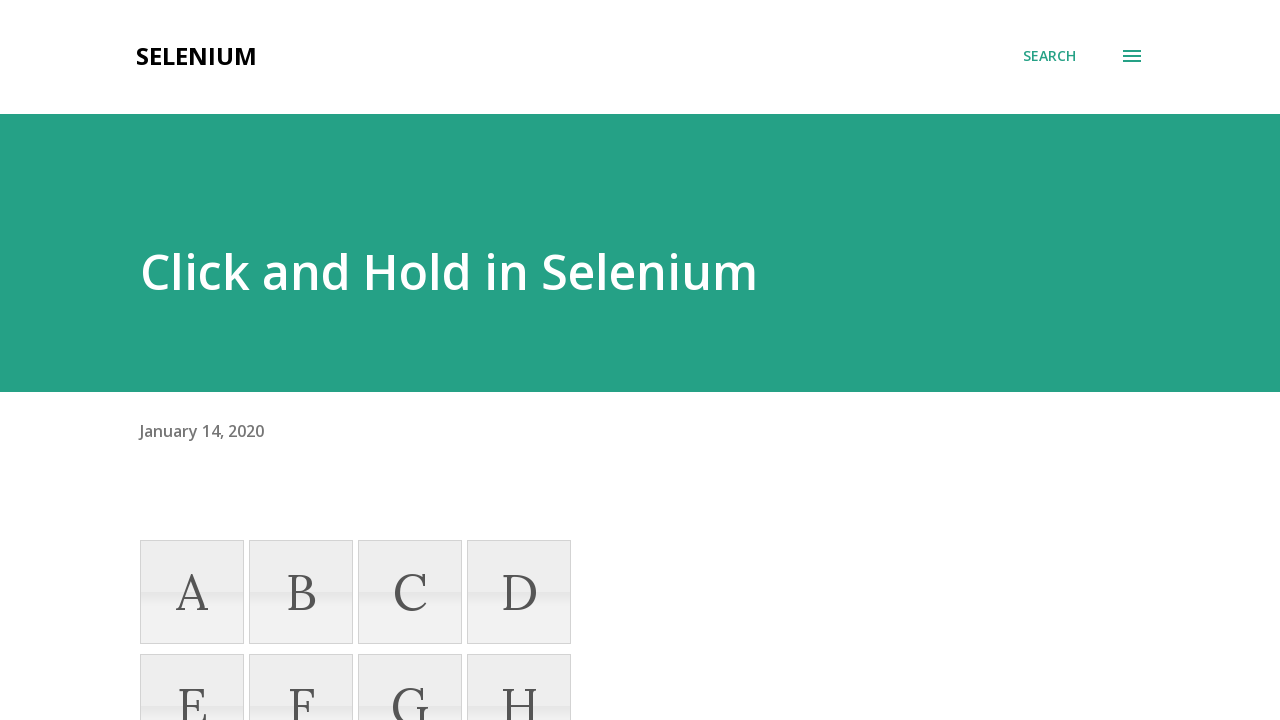

Navigated to click and hold test page
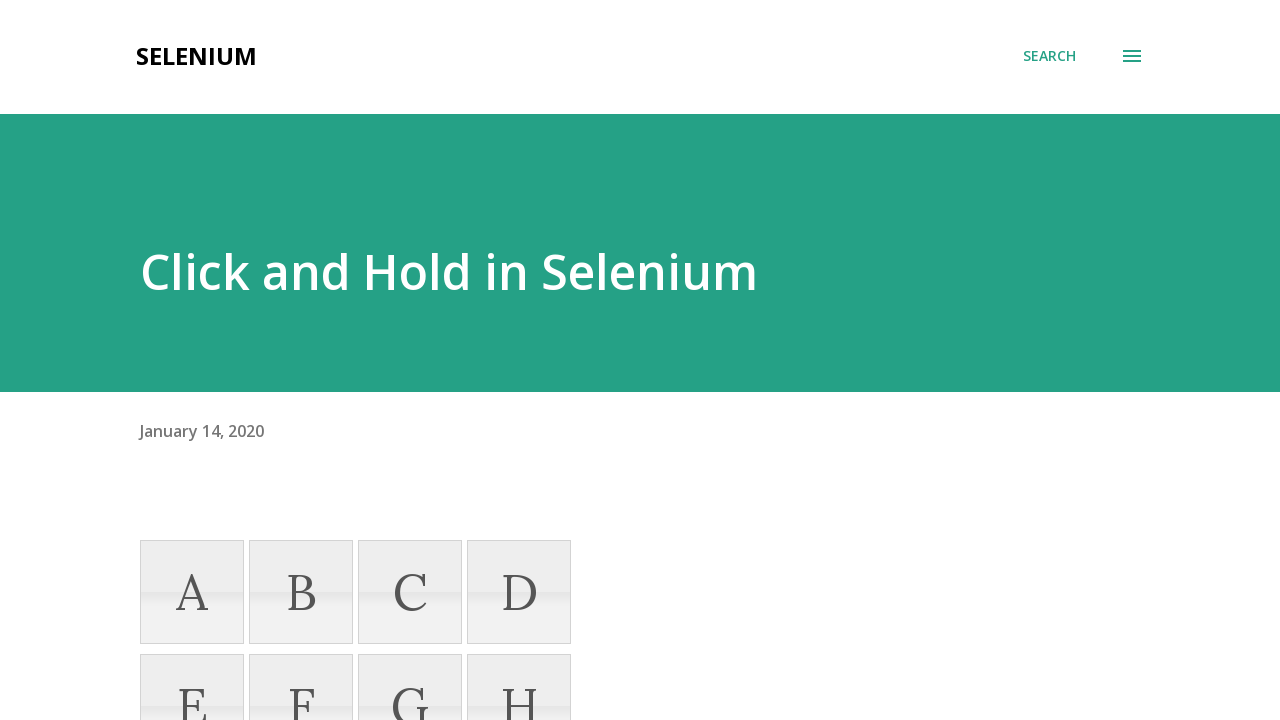

Located element 'C' for dragging
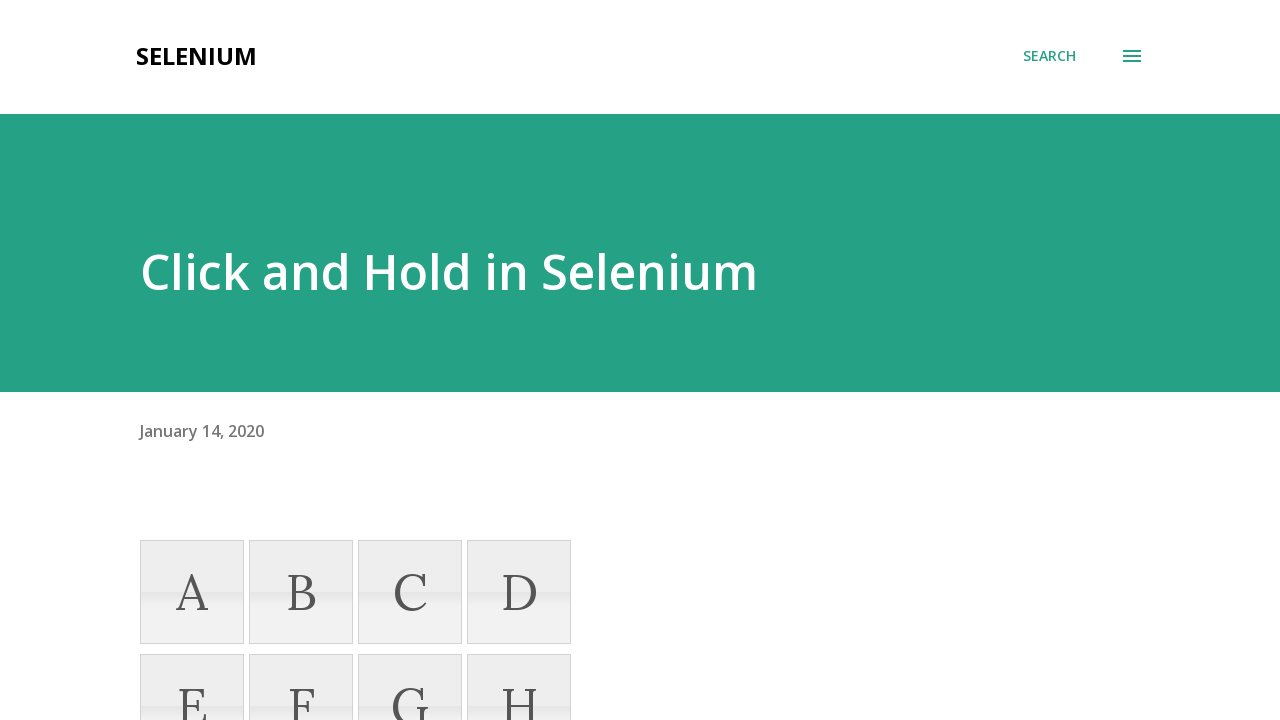

Located element 'B' as drop target
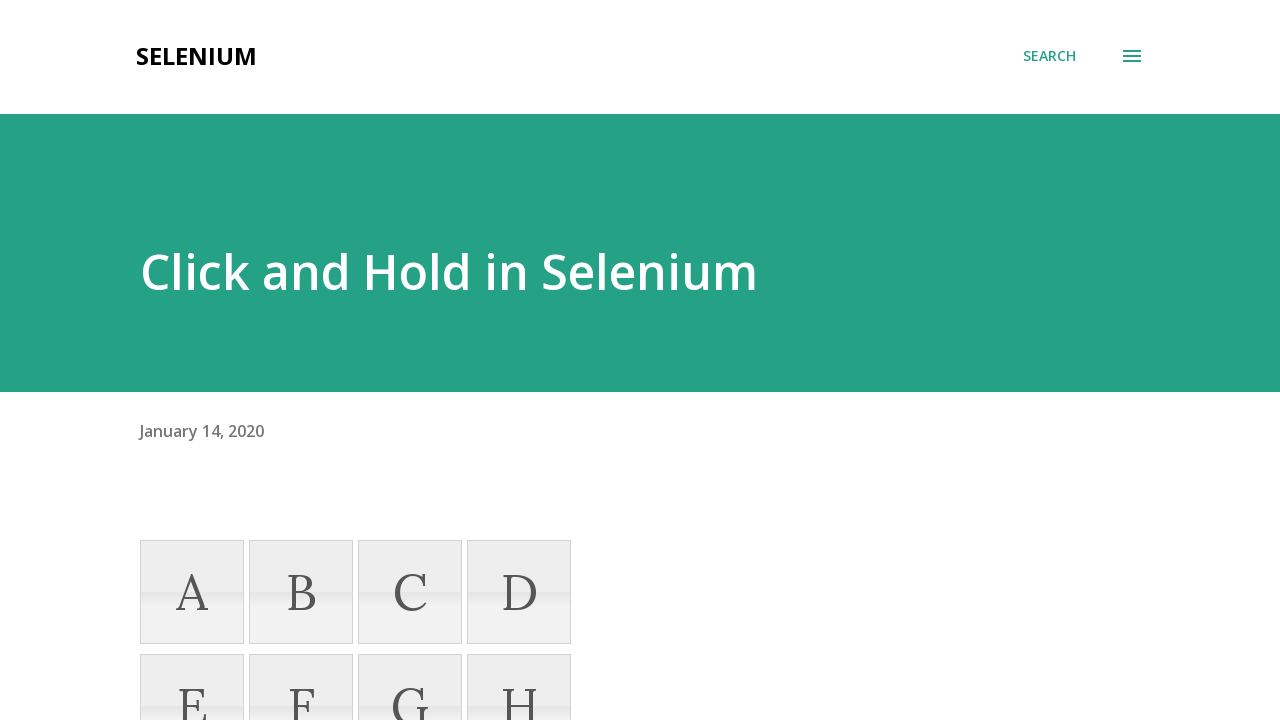

Dragged element 'C' and dropped it onto element 'B' at (301, 592)
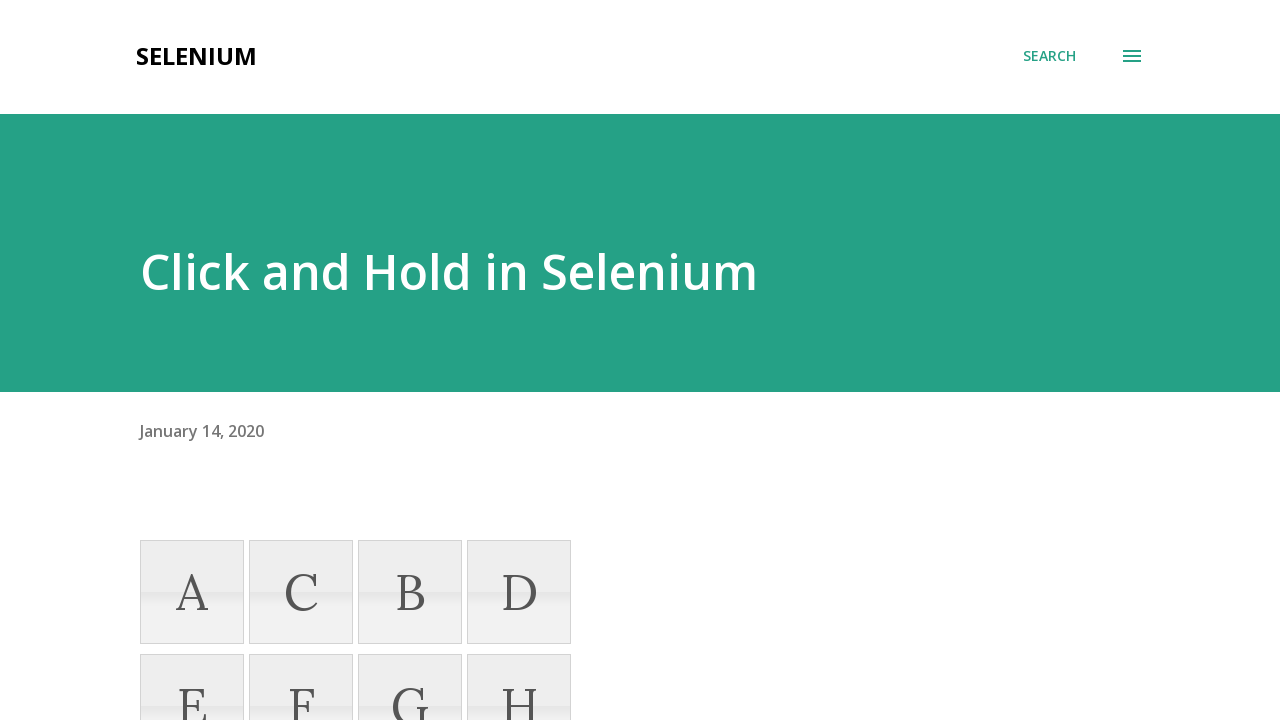

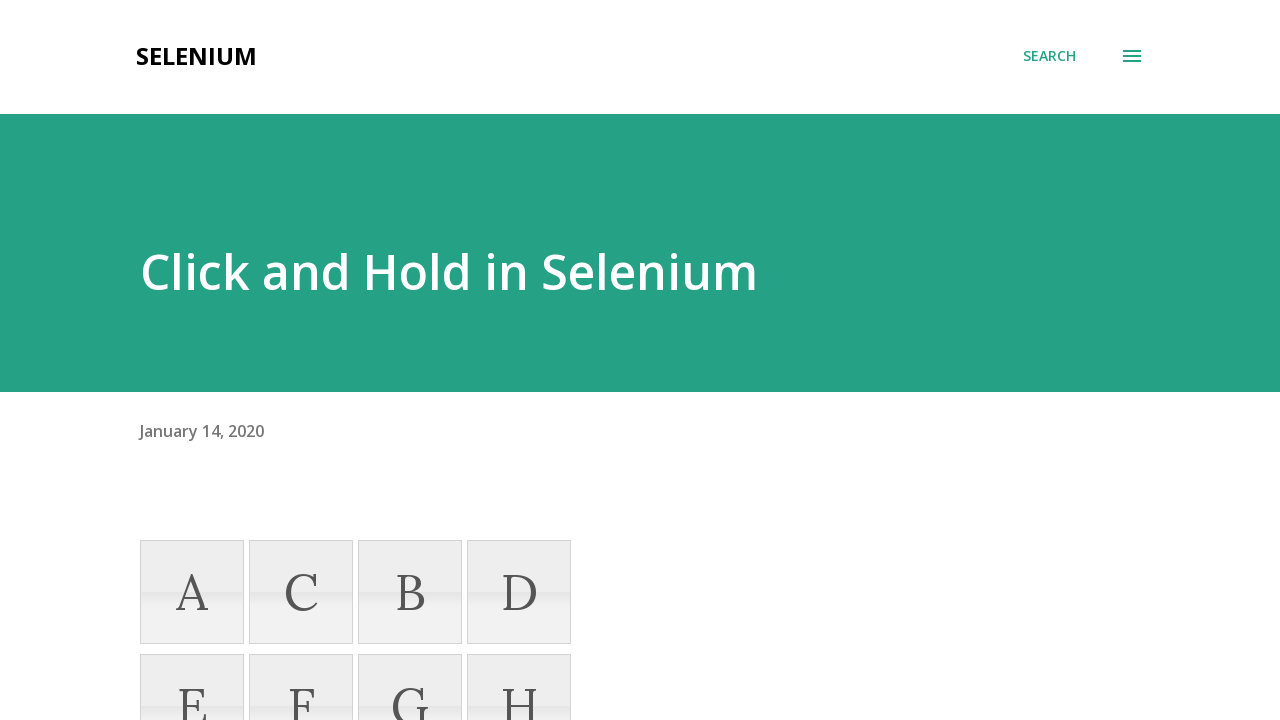